Tests that the value of the button with id "buttonId" is not equal to "This is a button"

Starting URL: https://kristinek.github.io/site/examples/locators

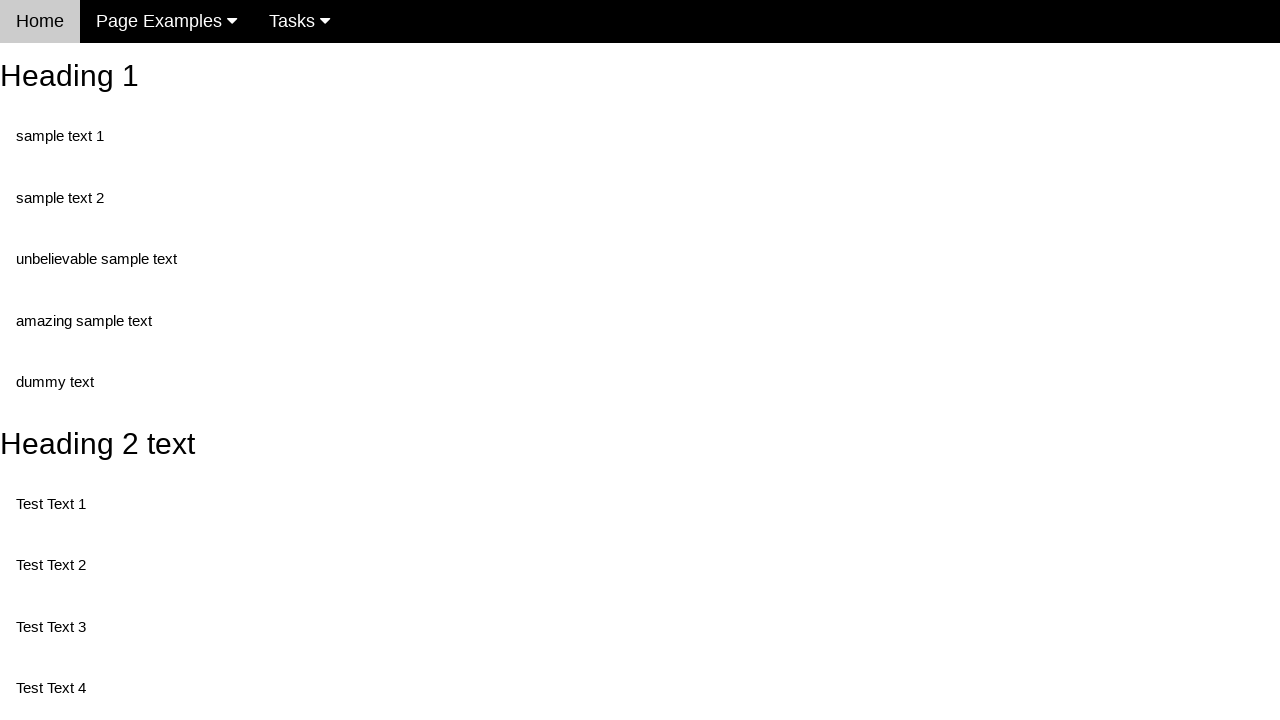

Navigated to locators example page
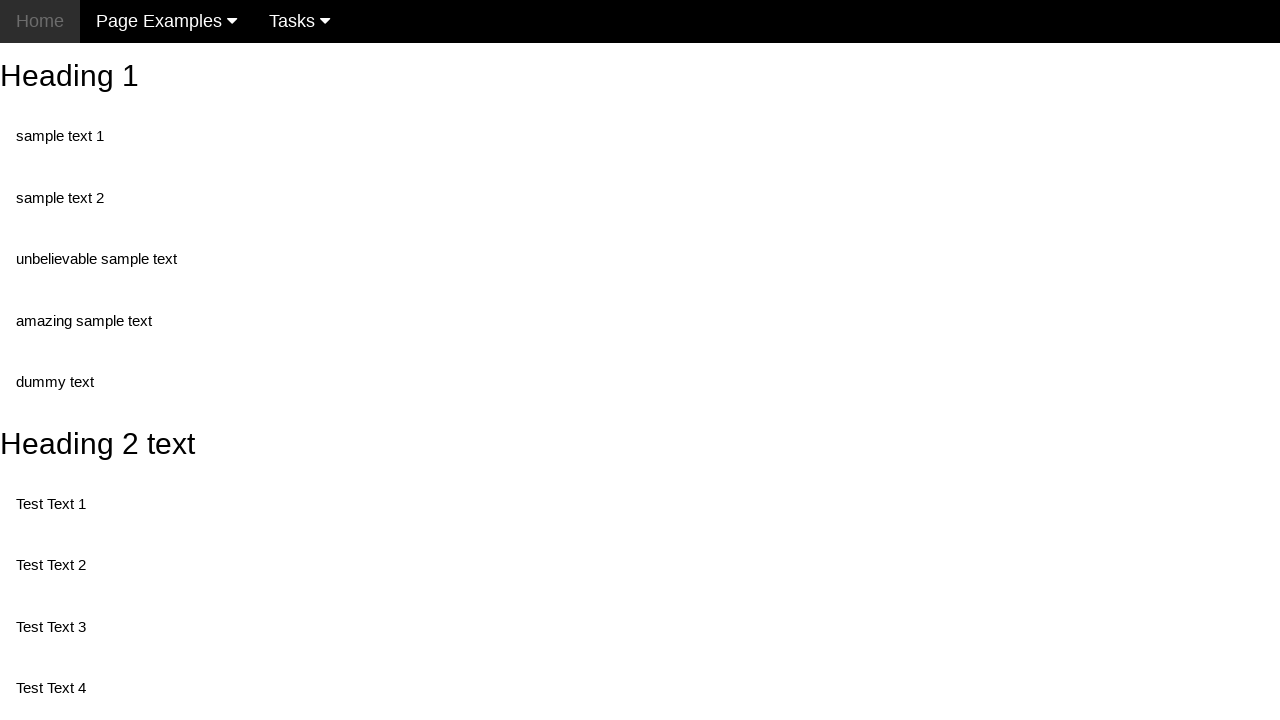

Located button with id 'buttonId'
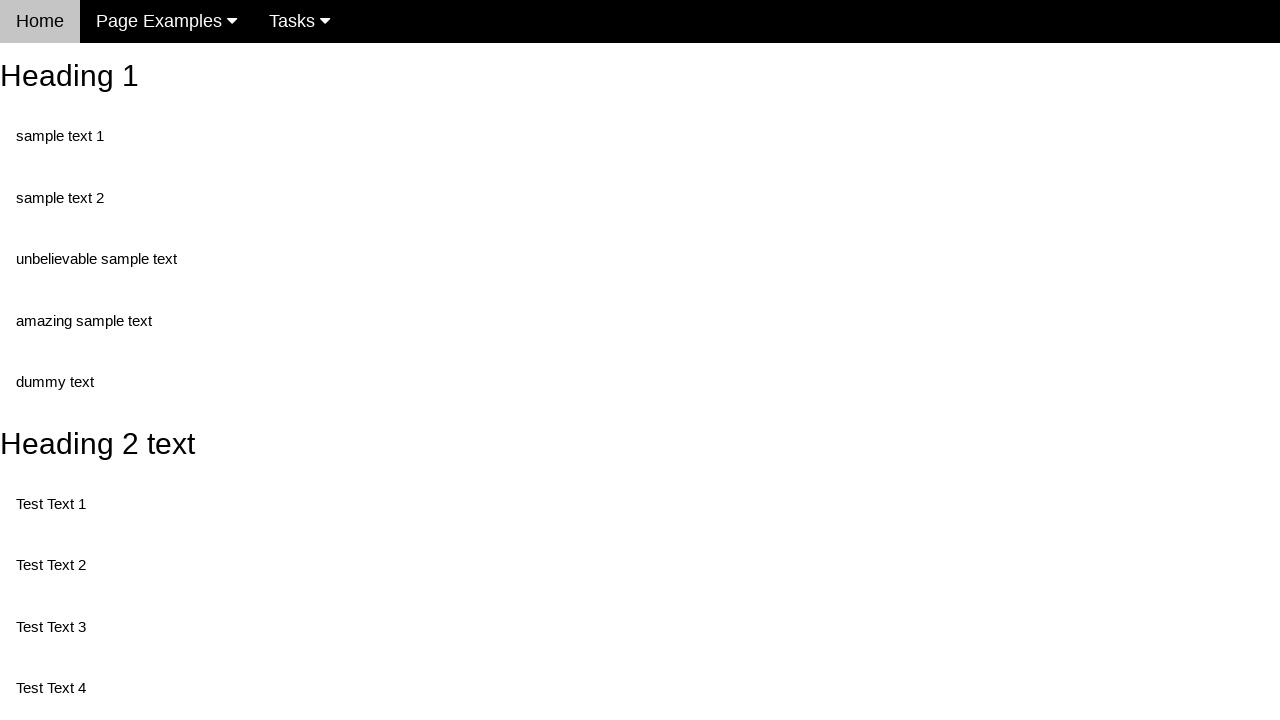

Retrieved button value attribute
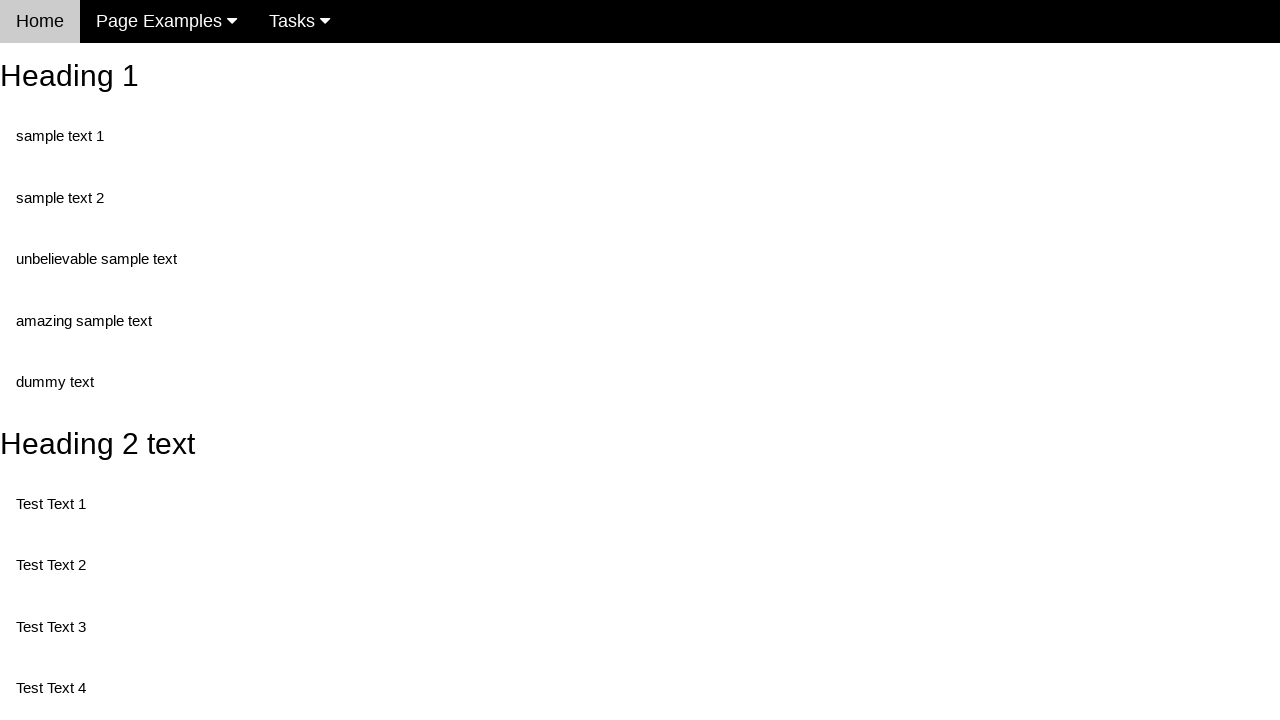

Asserted that button value is not equal to 'This is a button'
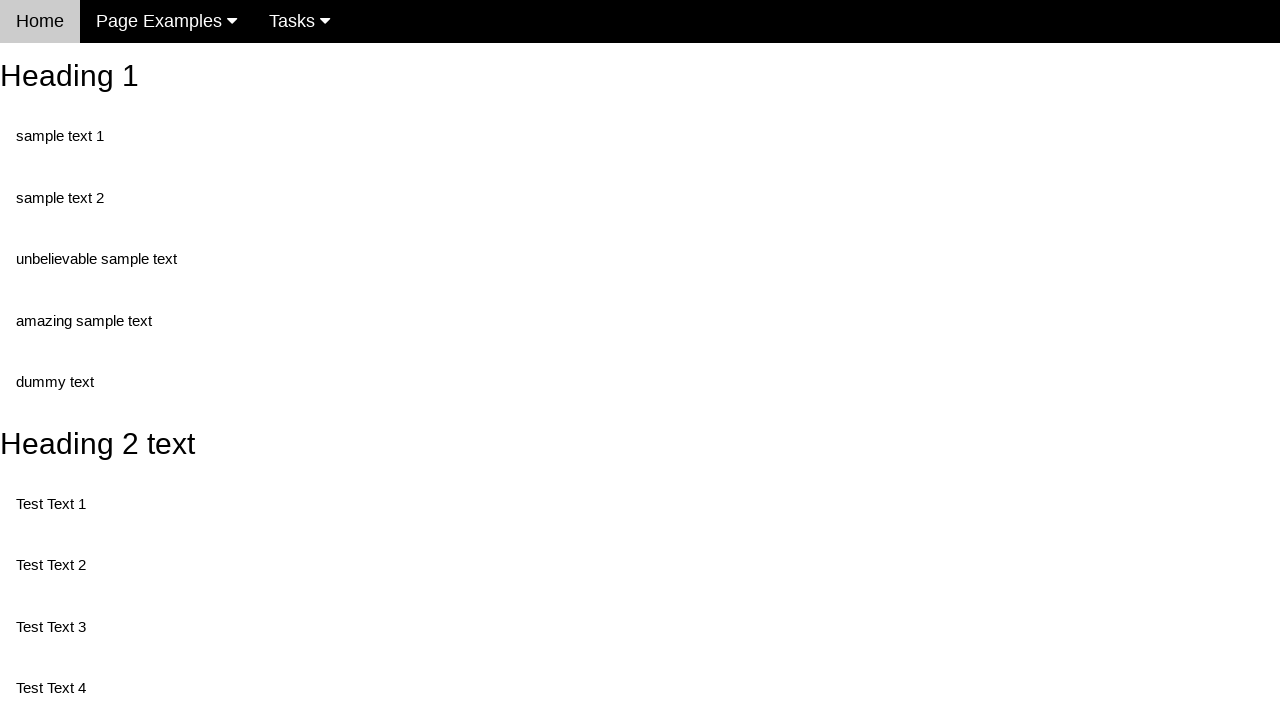

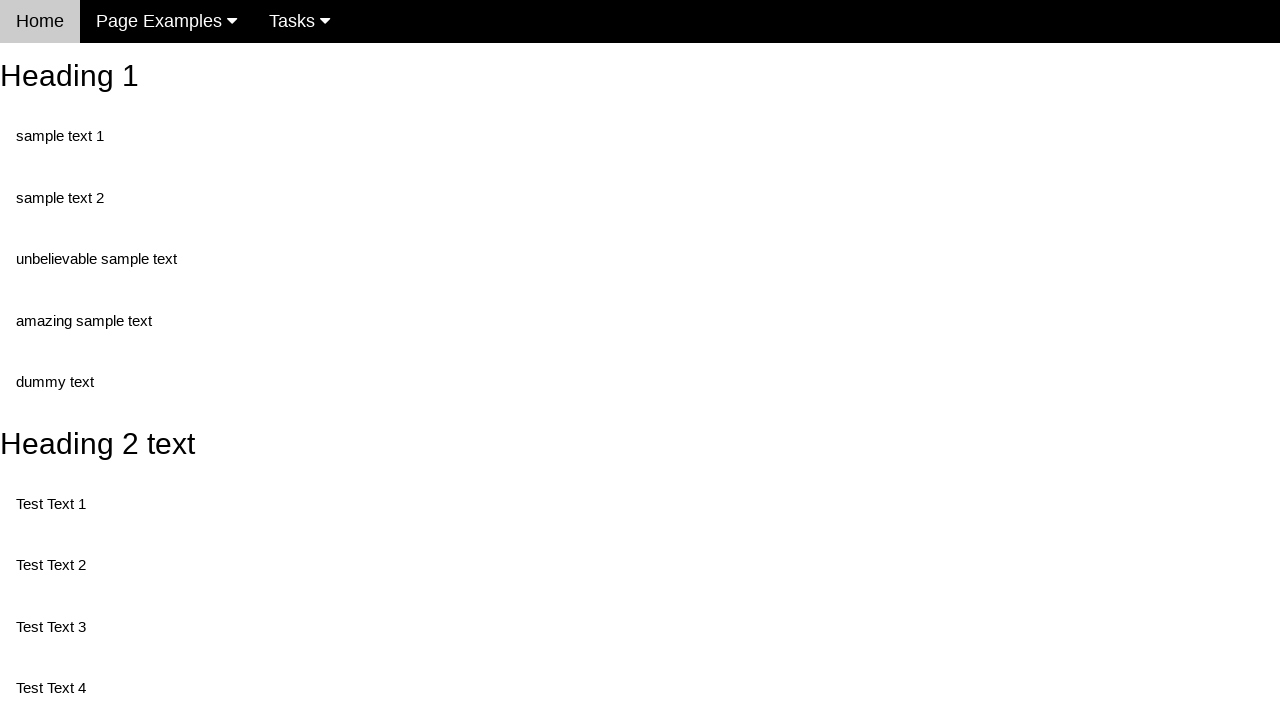